Tests iframe navigation by switching between nested iframes, verifying text content, and interacting with elements across different frame contexts

Starting URL: https://seleniumbase.io/w3schools/iframes.html

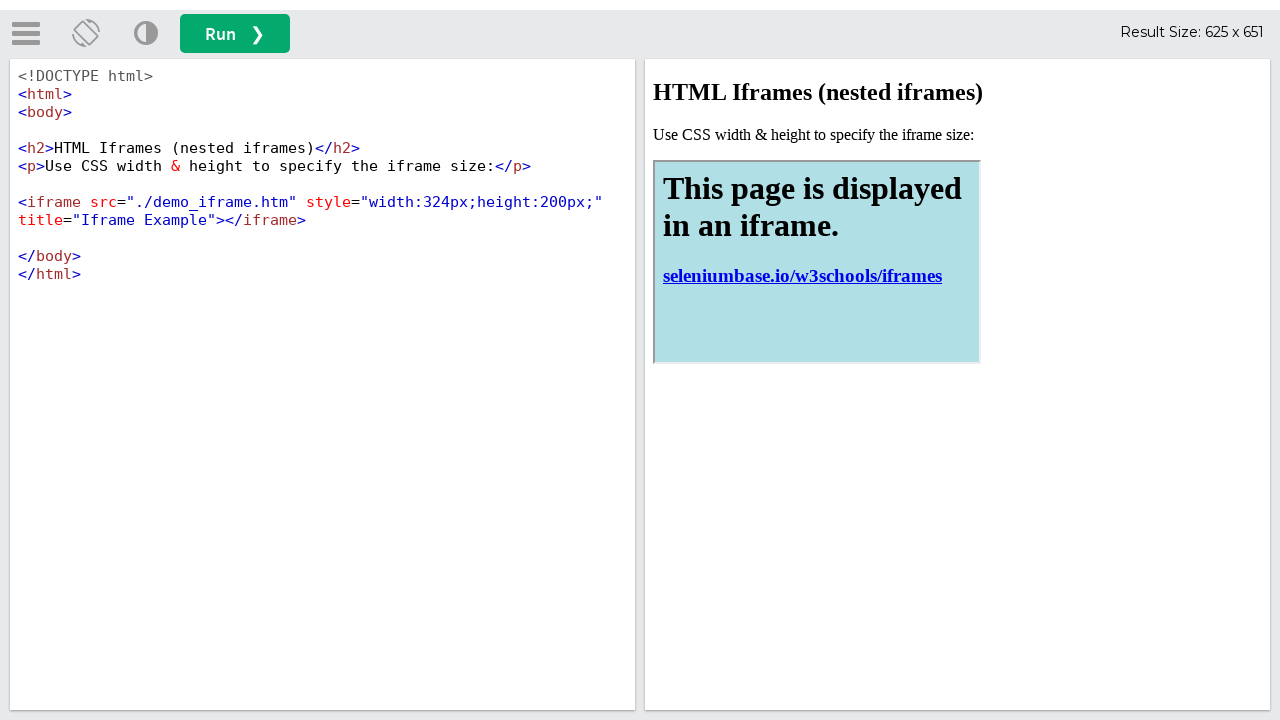

Located the first iframe (iframeResult)
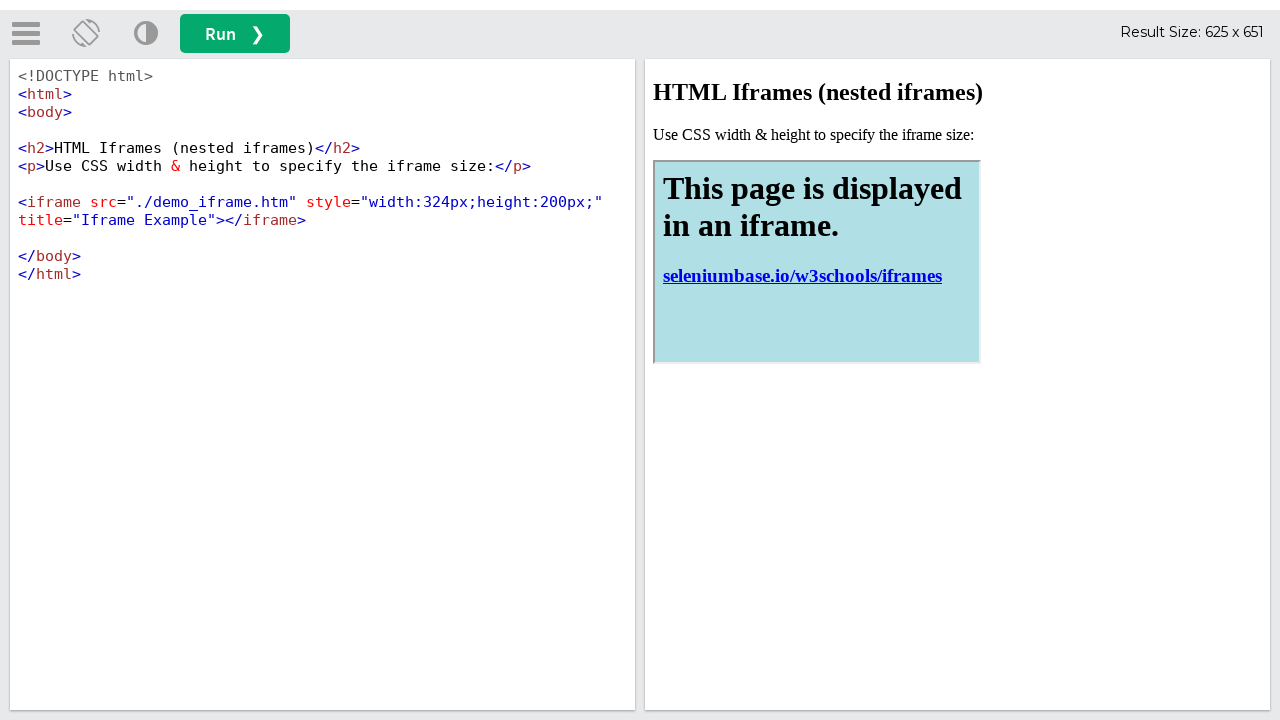

Waited for h2 element in first iframe to load
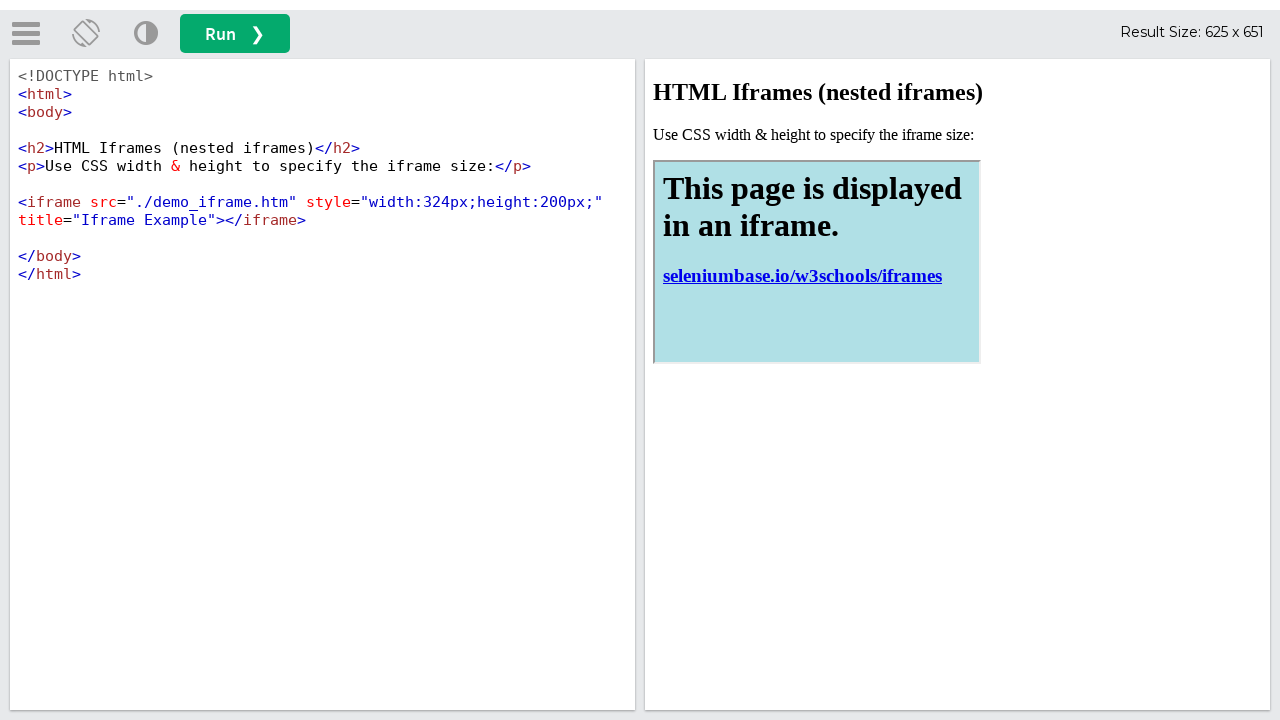

Located nested iframe inside first iframe
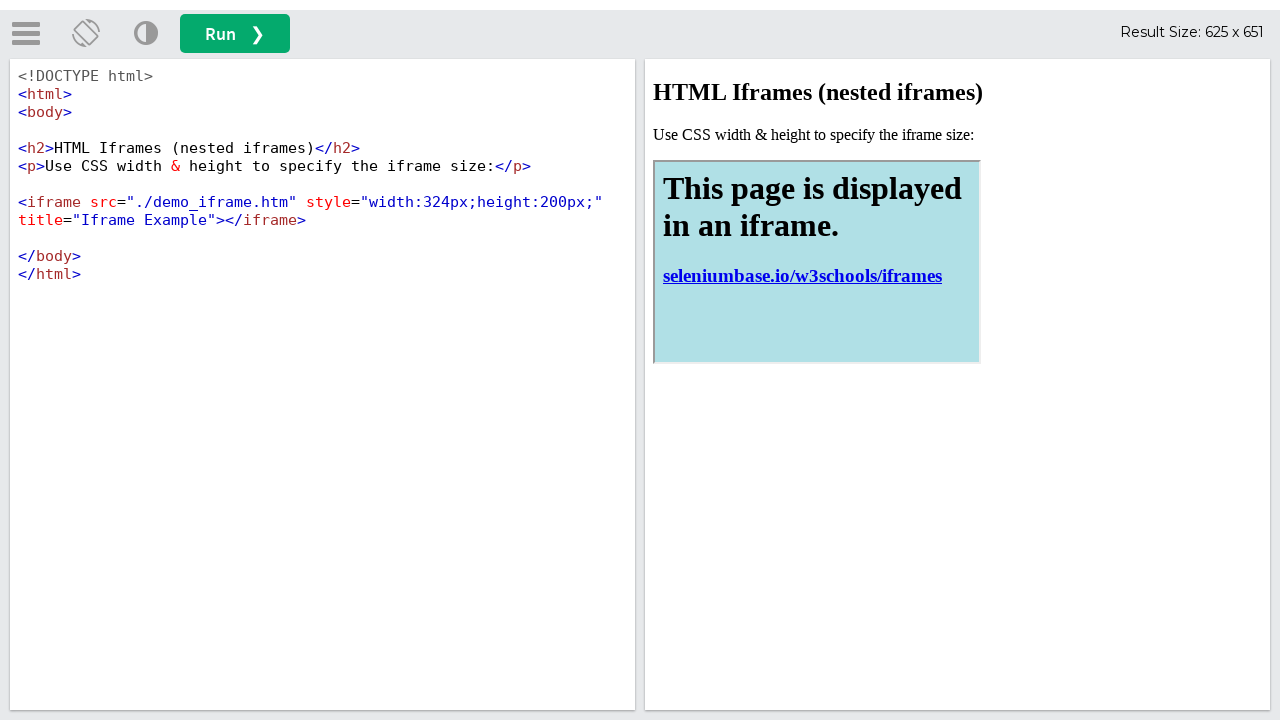

Waited for h1 element in nested iframe to load
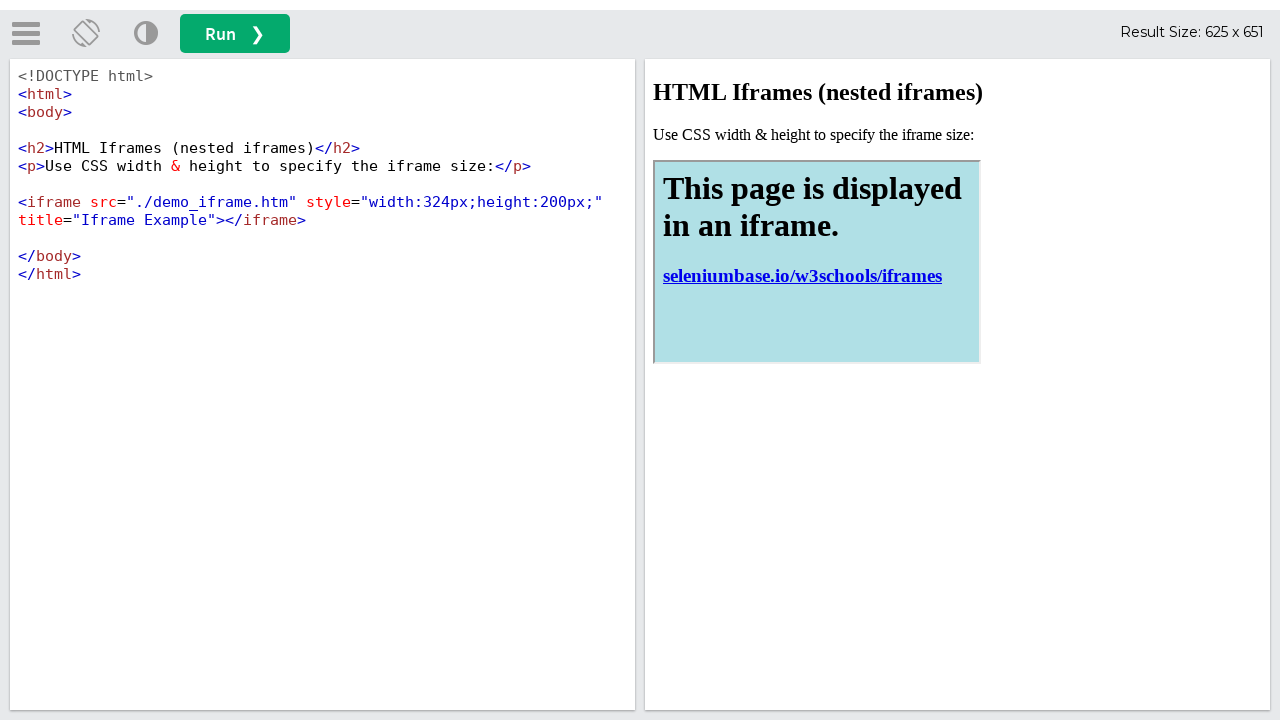

Clicked the run button to exit iframes at (235, 34) on button#runbtn
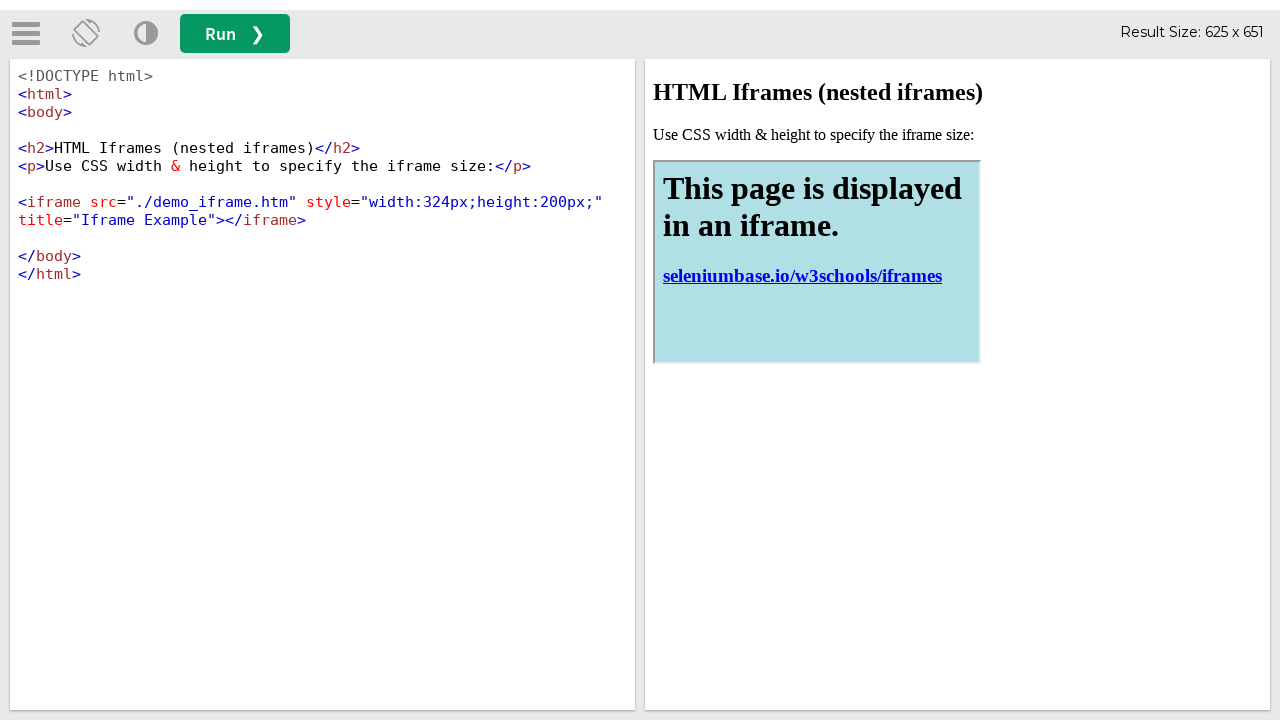

Re-located the first iframe after clicking run button
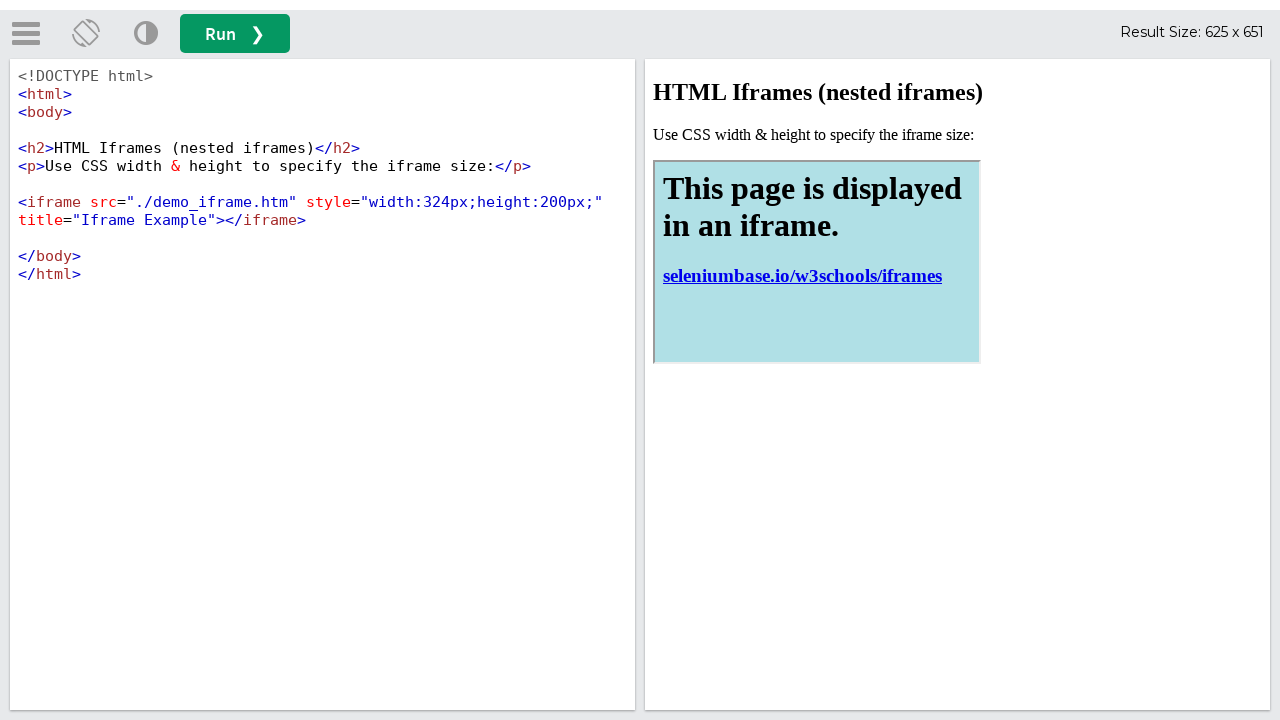

Waited for nested iframe element with title 'Iframe Example' to load
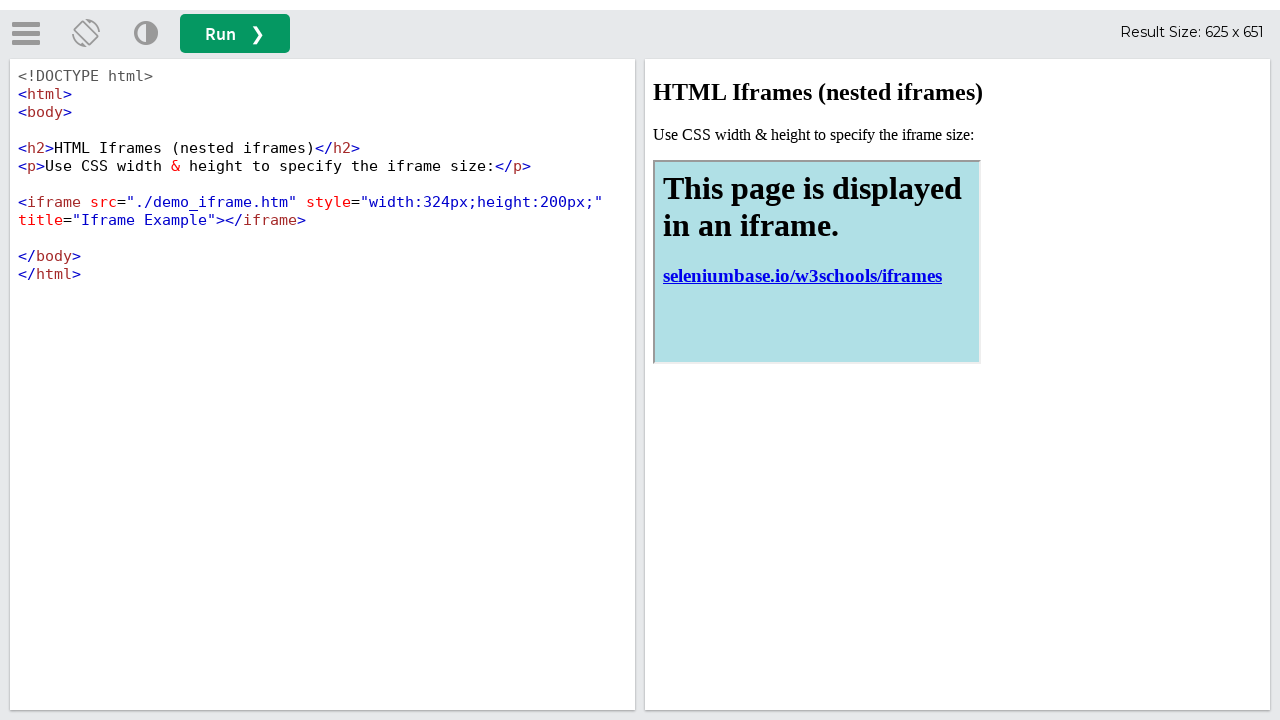

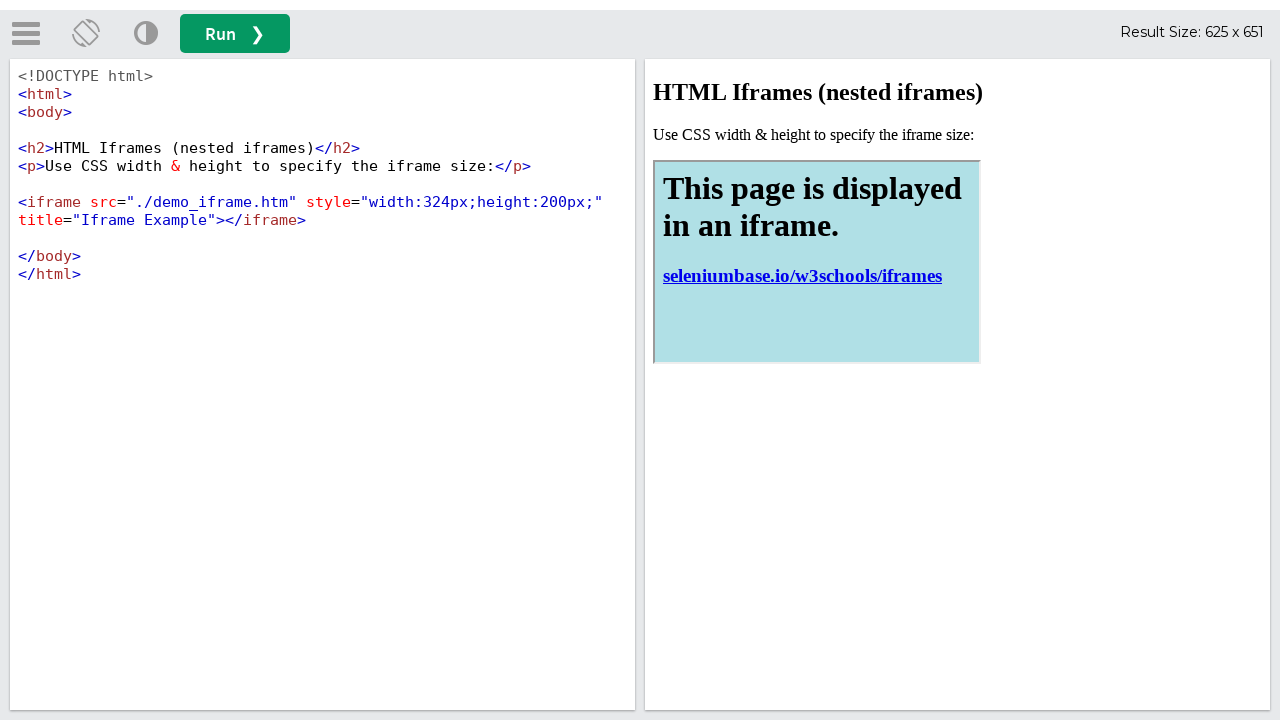